Navigates to Flipkart homepage and verifies the page loads successfully

Starting URL: https://www.flipkart.com/

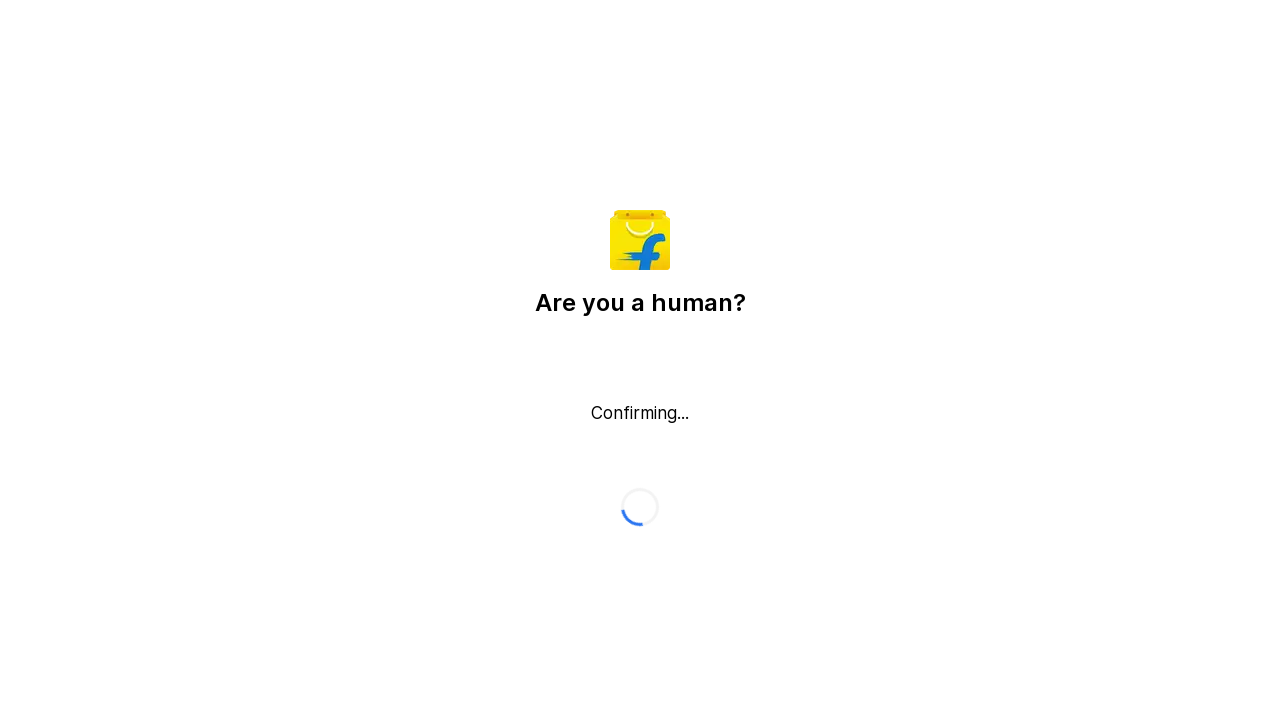

Flipkart homepage loaded successfully (DOM content loaded)
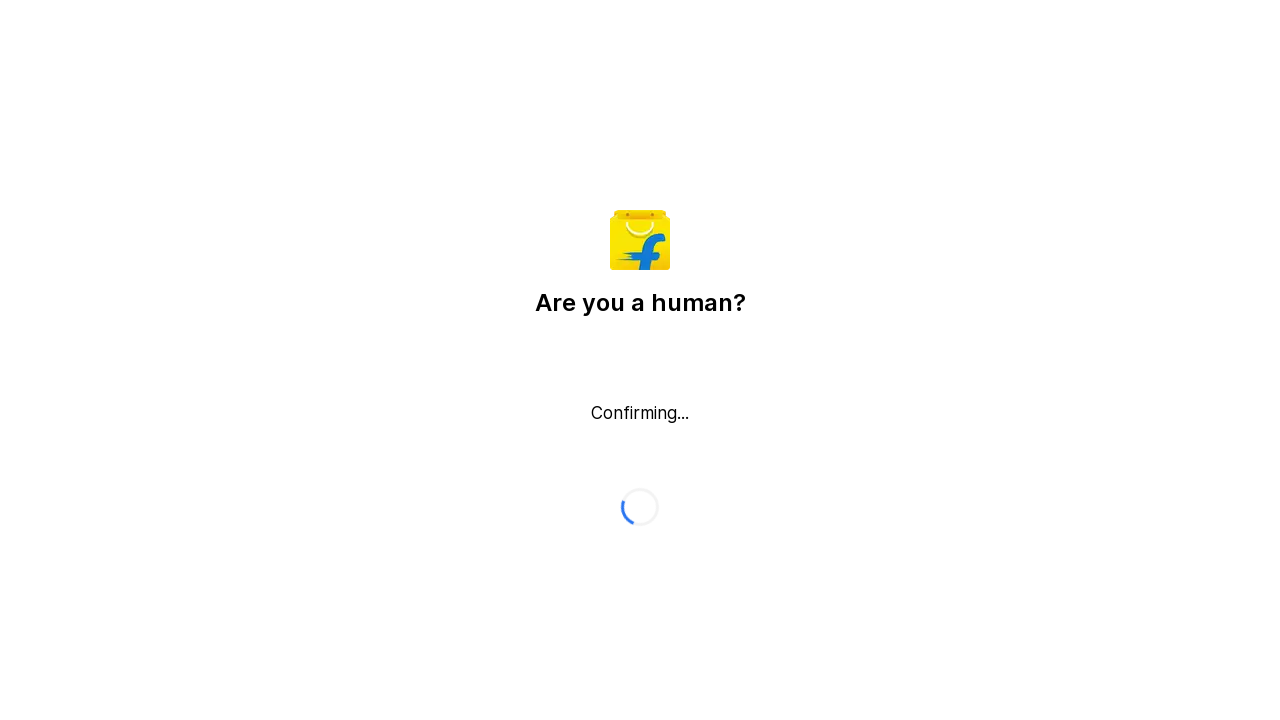

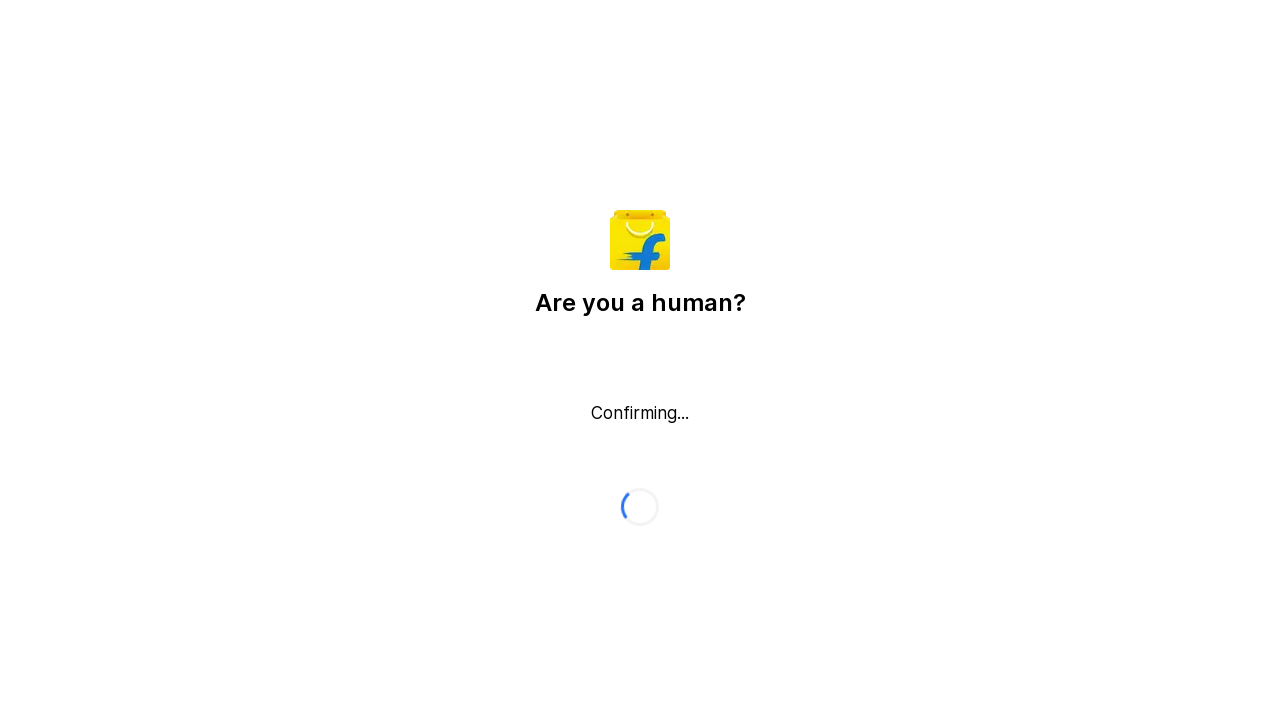